Navigates to course content page and hovers over address element

Starting URL: https://greenstech.in/selenium-course-content.html

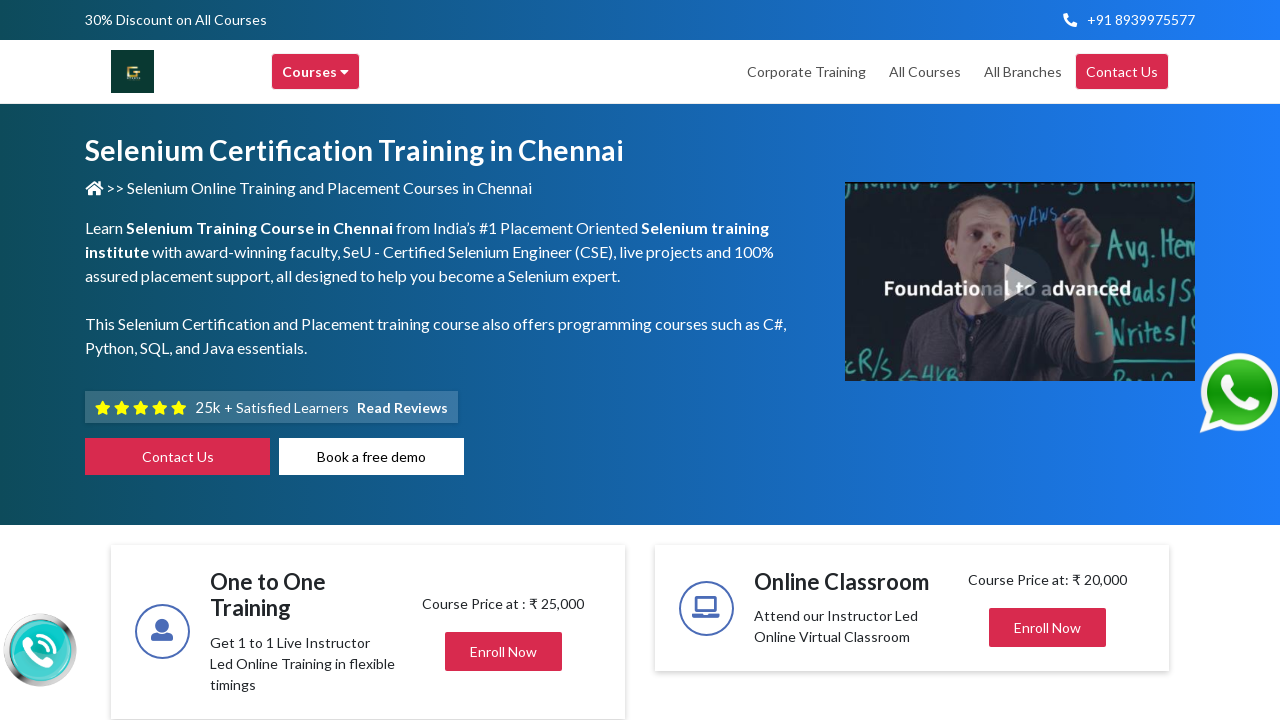

Waited for address heading element to be visible
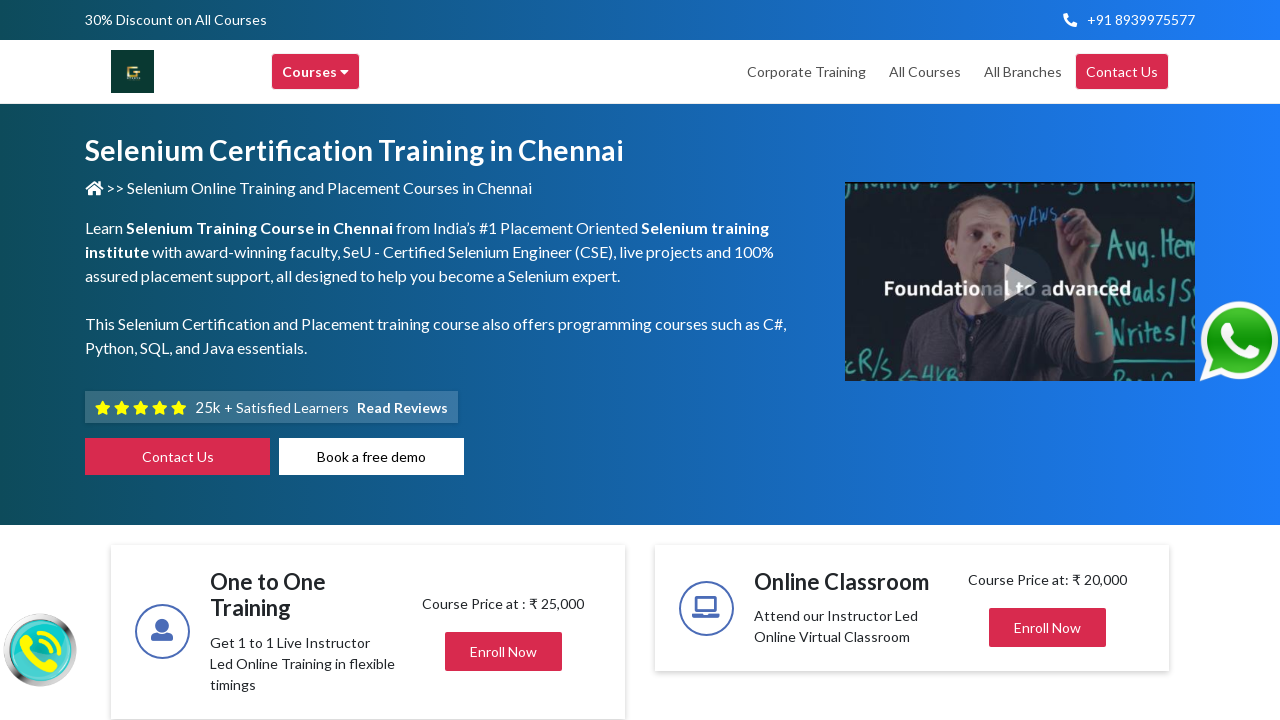

Waited for mail info element to be visible
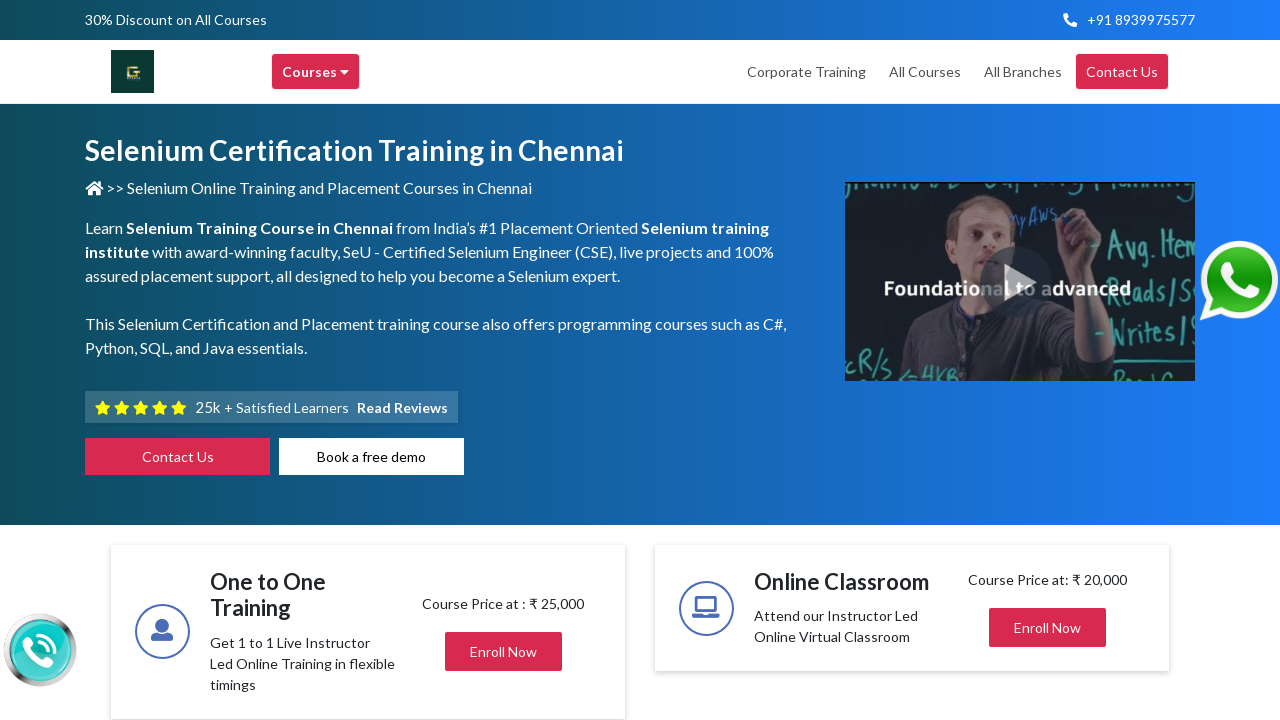

Hovered over address heading element
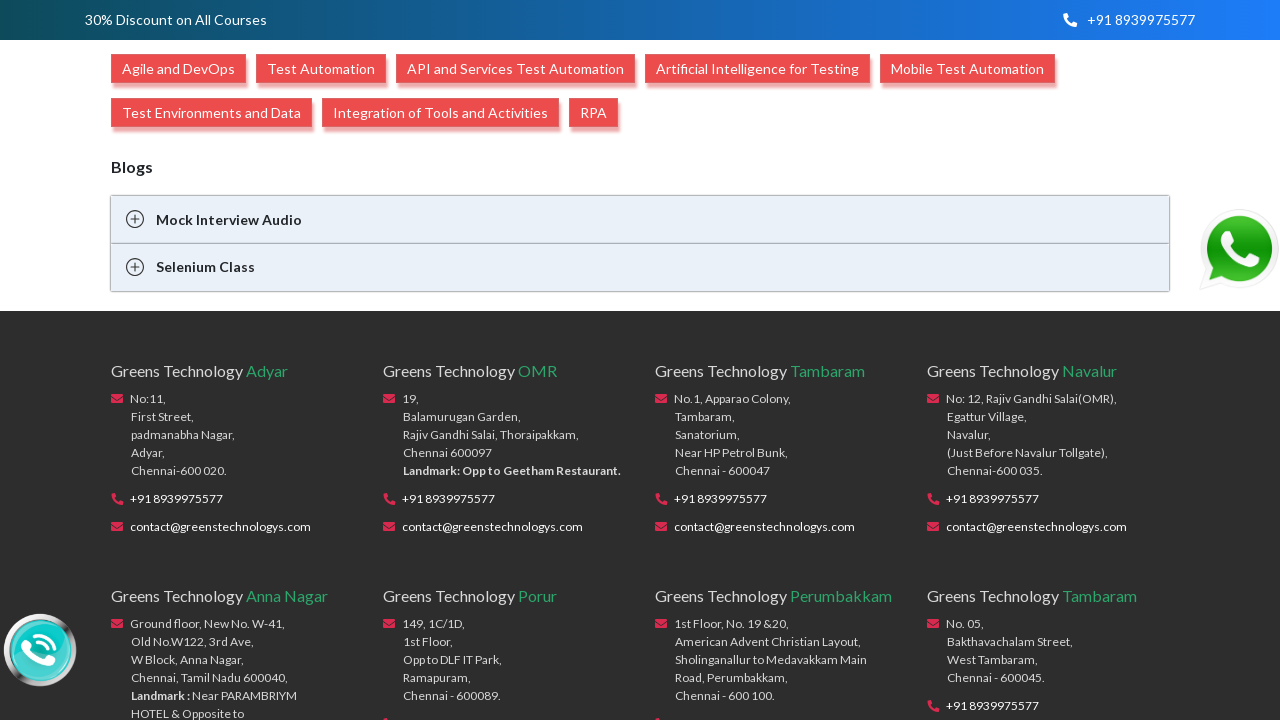

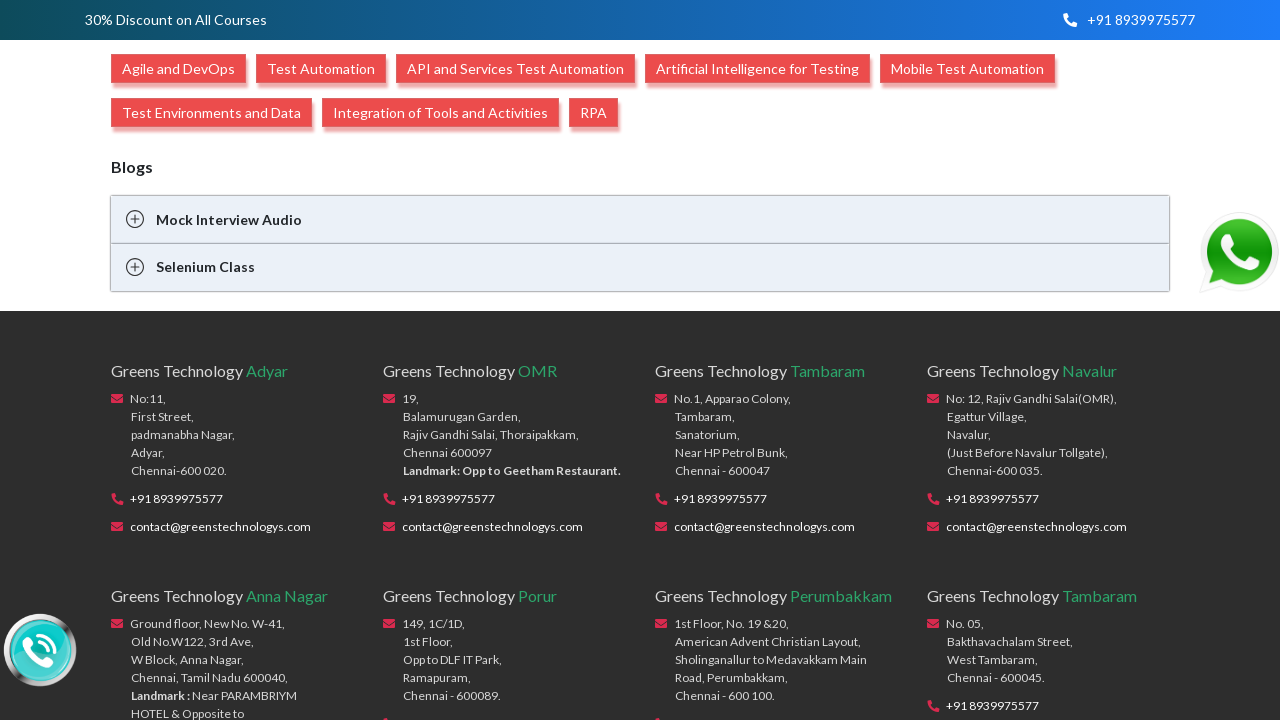